Tests navigation through disappearing elements menu items by clicking various links and navigating back

Starting URL: http://the-internet.herokuapp.com/disappearing_elements

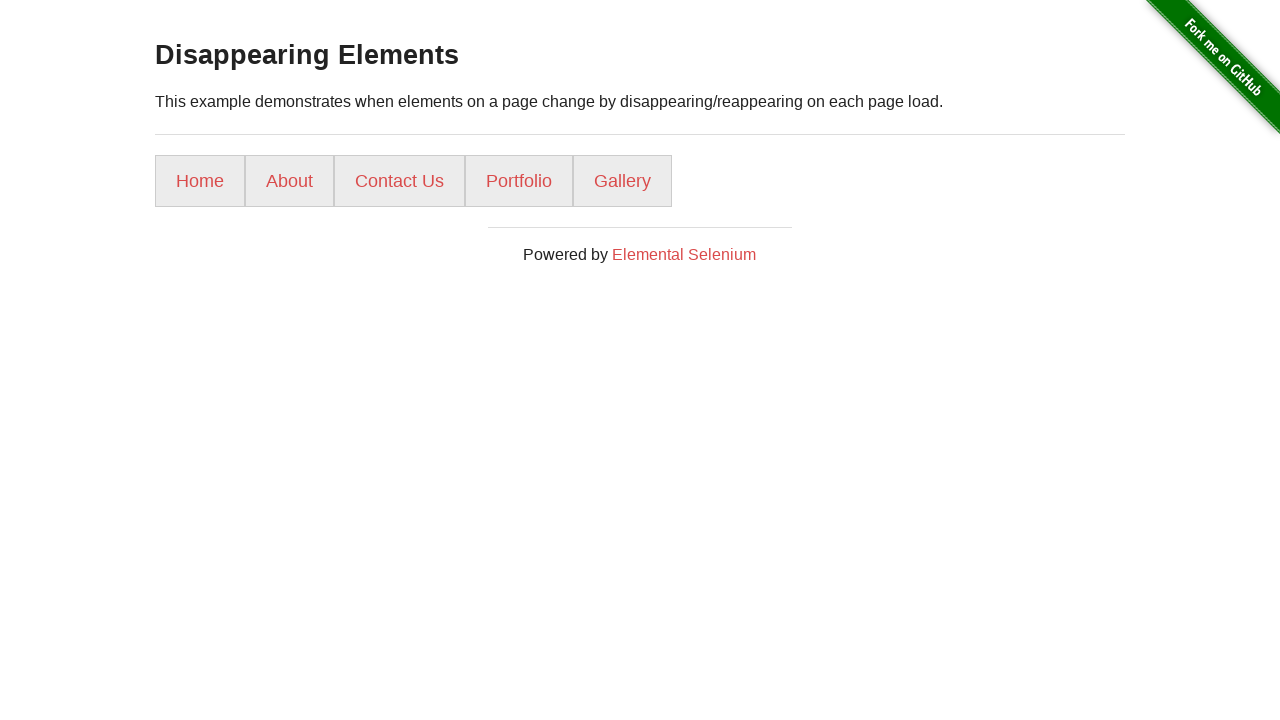

Clicked Home link at (200, 181) on a:has-text('Home')
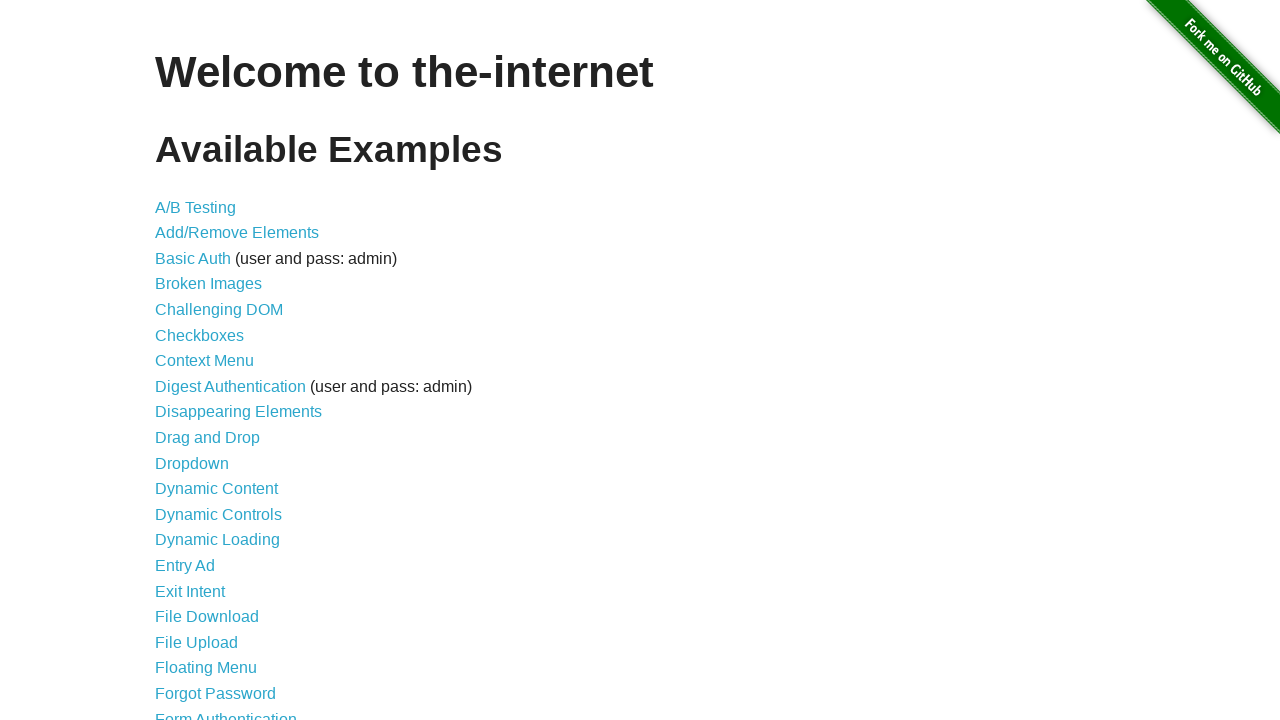

Navigated to home page
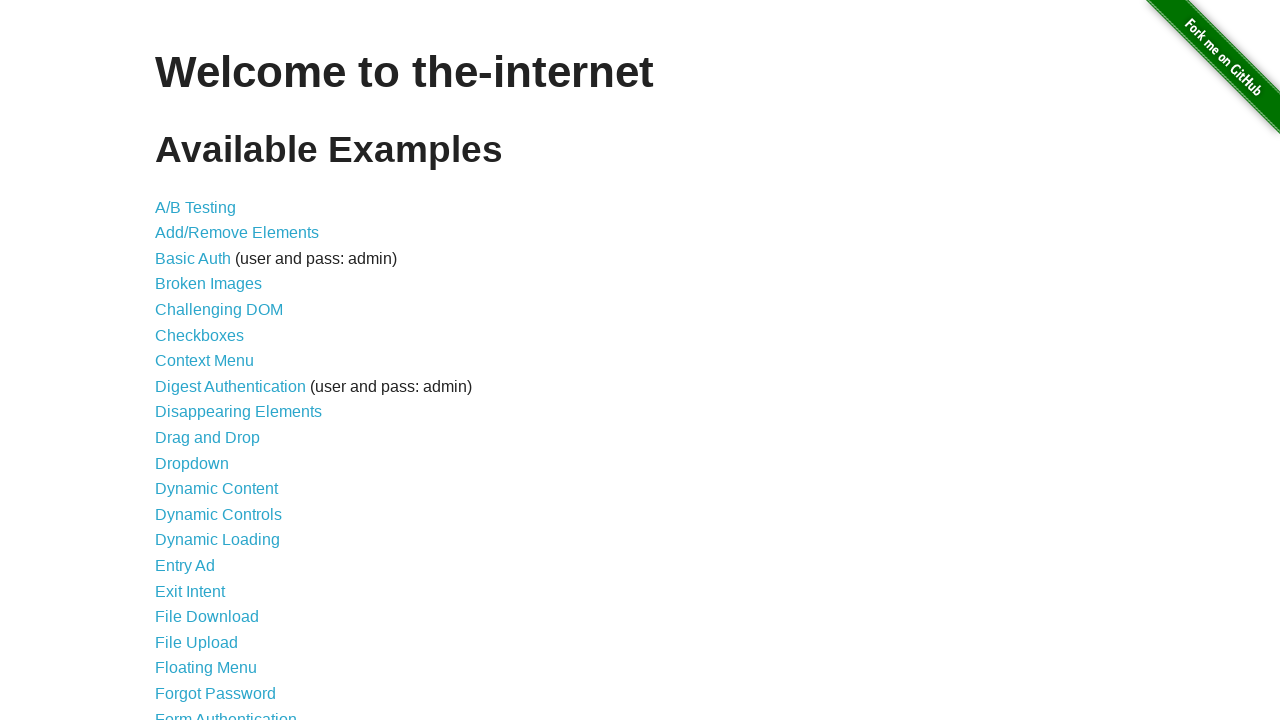

Clicked Disappearing Elements link at (238, 412) on a:has-text('Disappearing Elements')
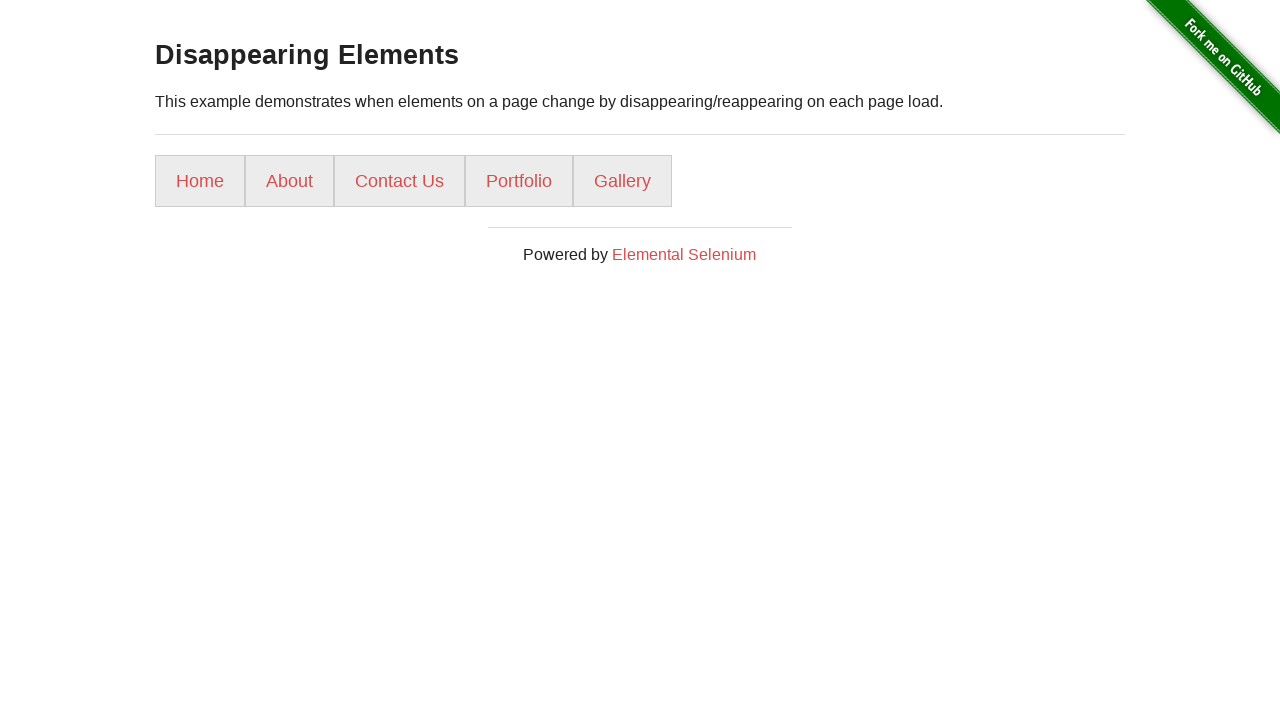

Disappearing Elements page loaded
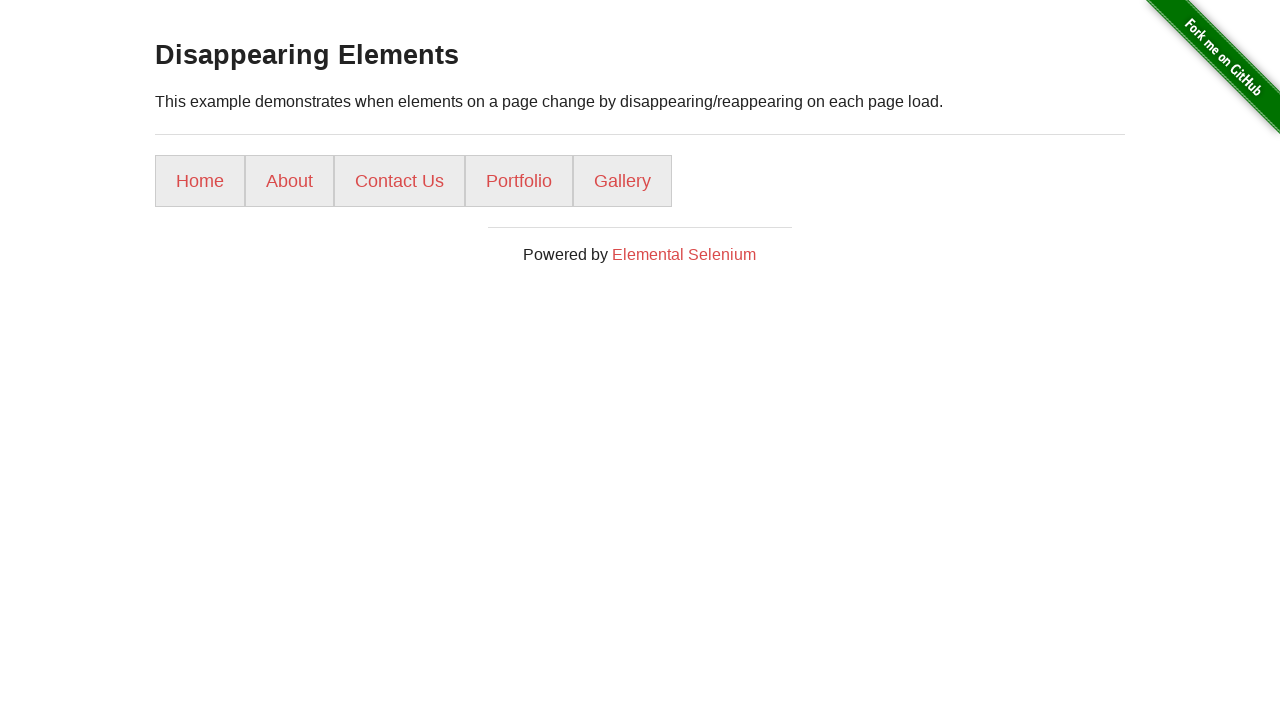

Clicked About link at (290, 181) on a:has-text('About')
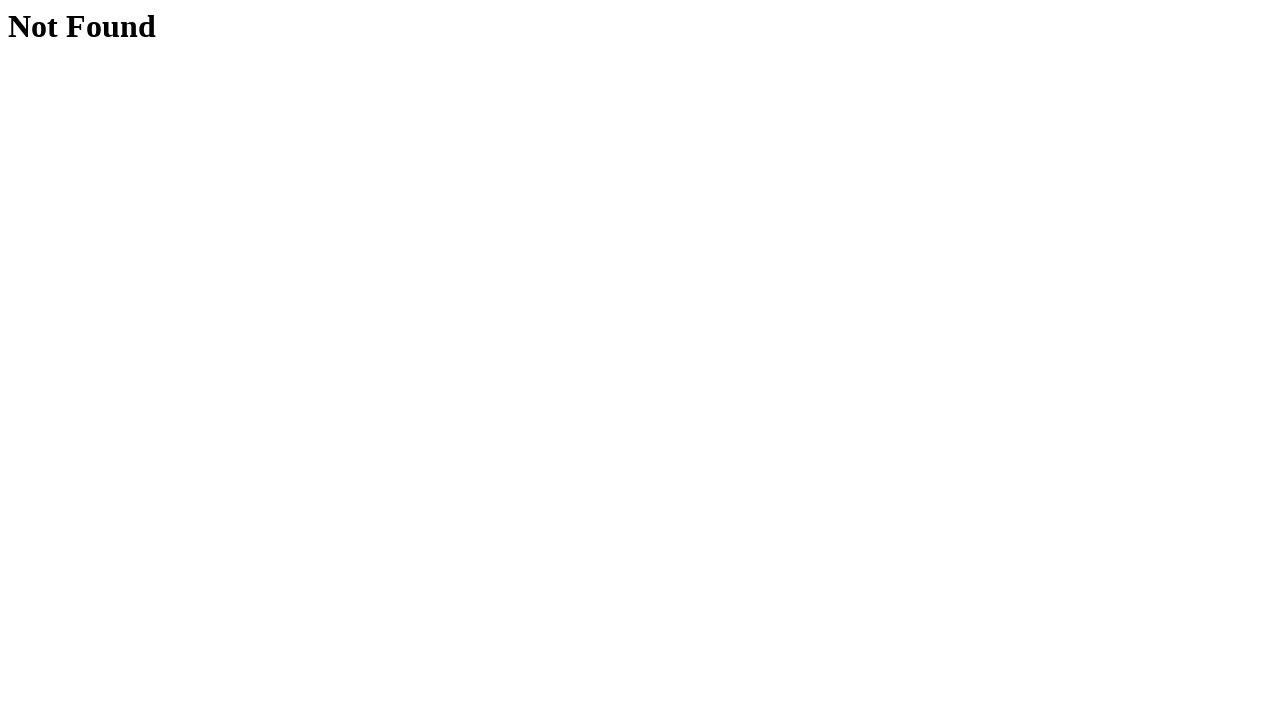

Navigated back from About page
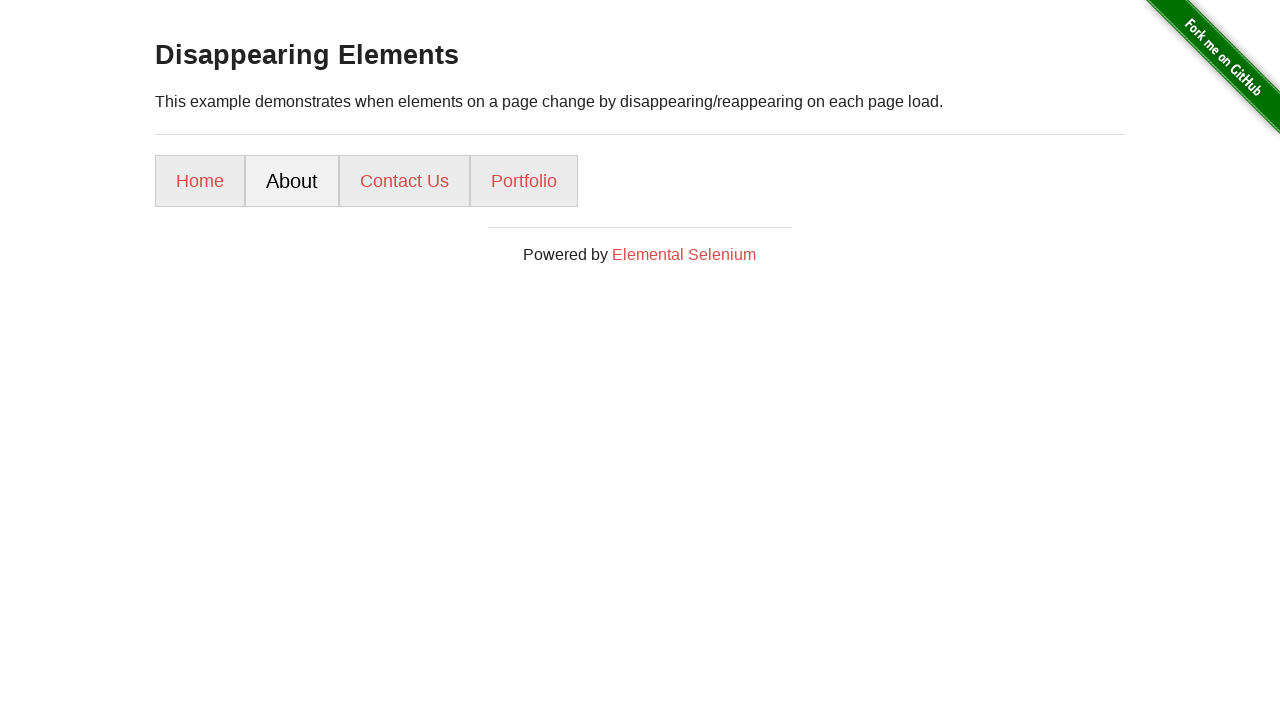

Clicked Contact Us link at (404, 181) on a:has-text('Contact Us')
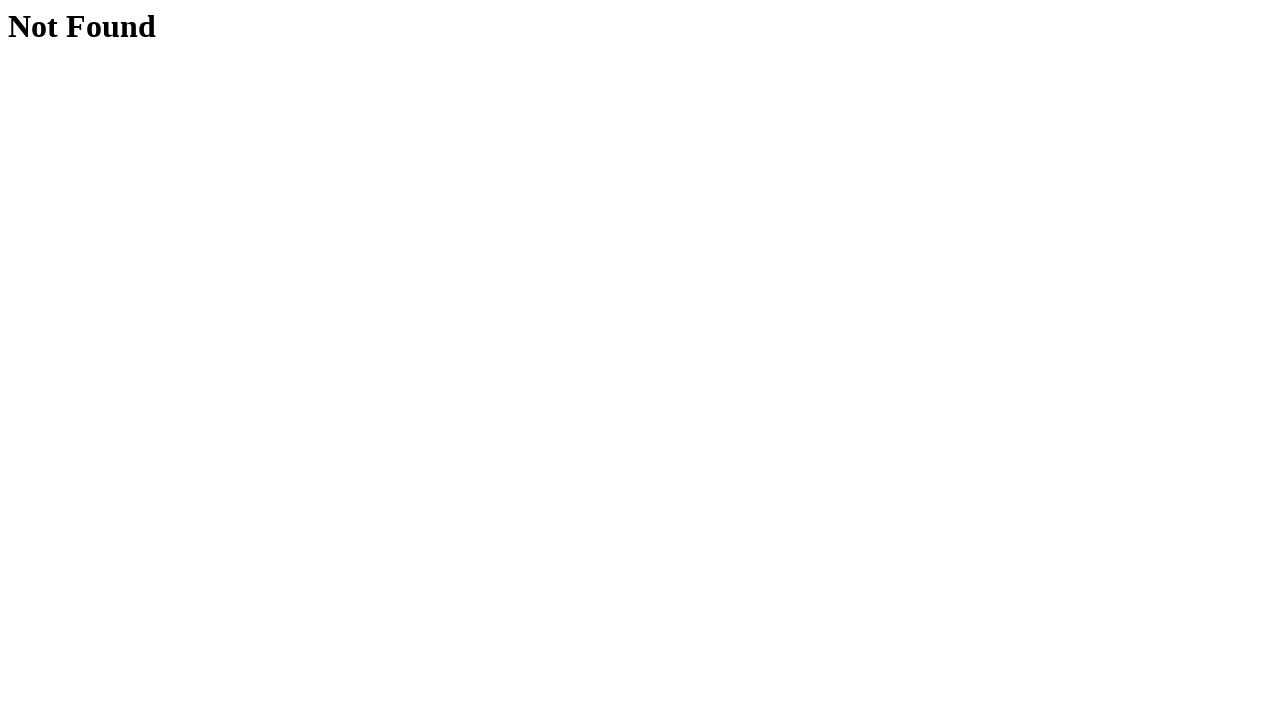

Navigated back from Contact Us page
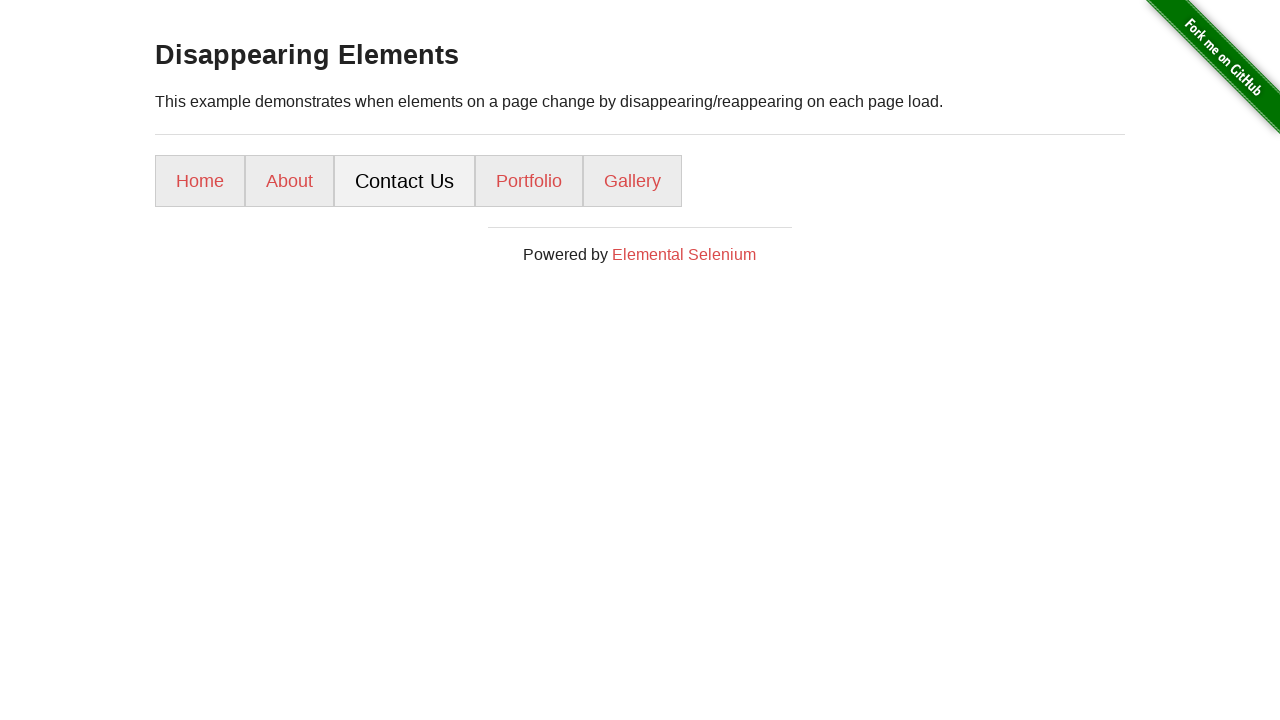

Clicked Portfolio link at (529, 181) on a:has-text('Portfolio')
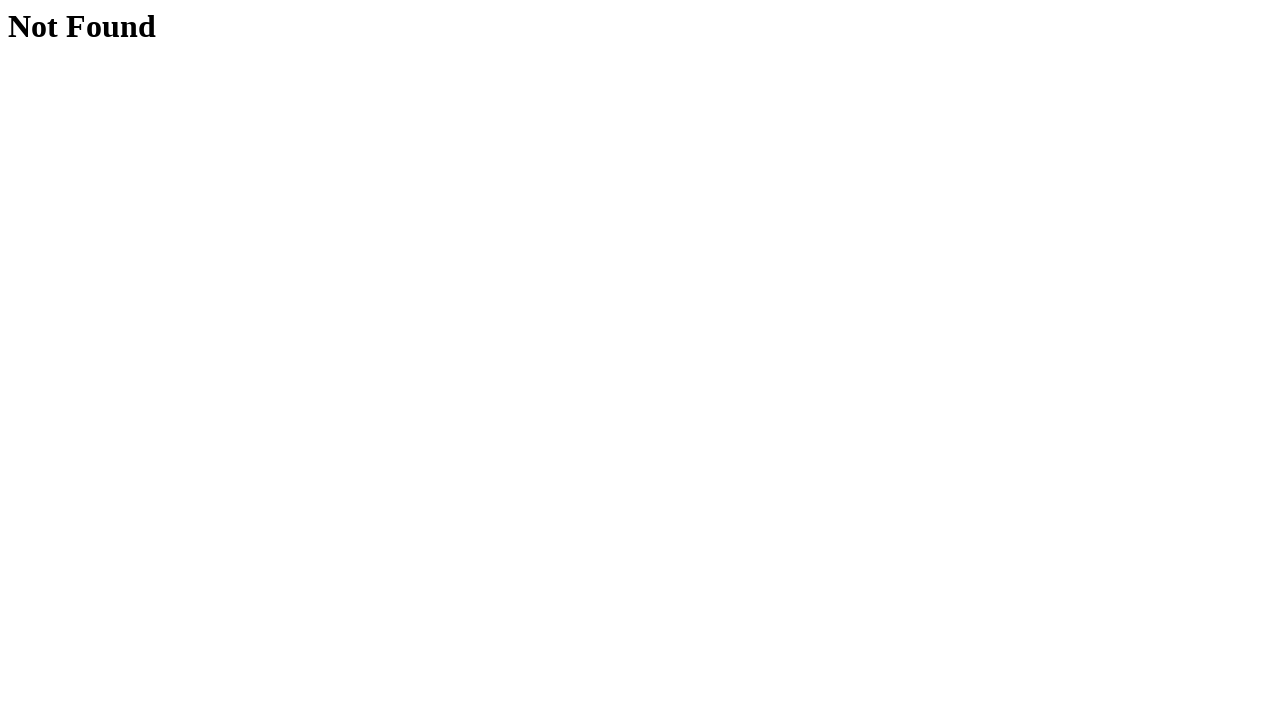

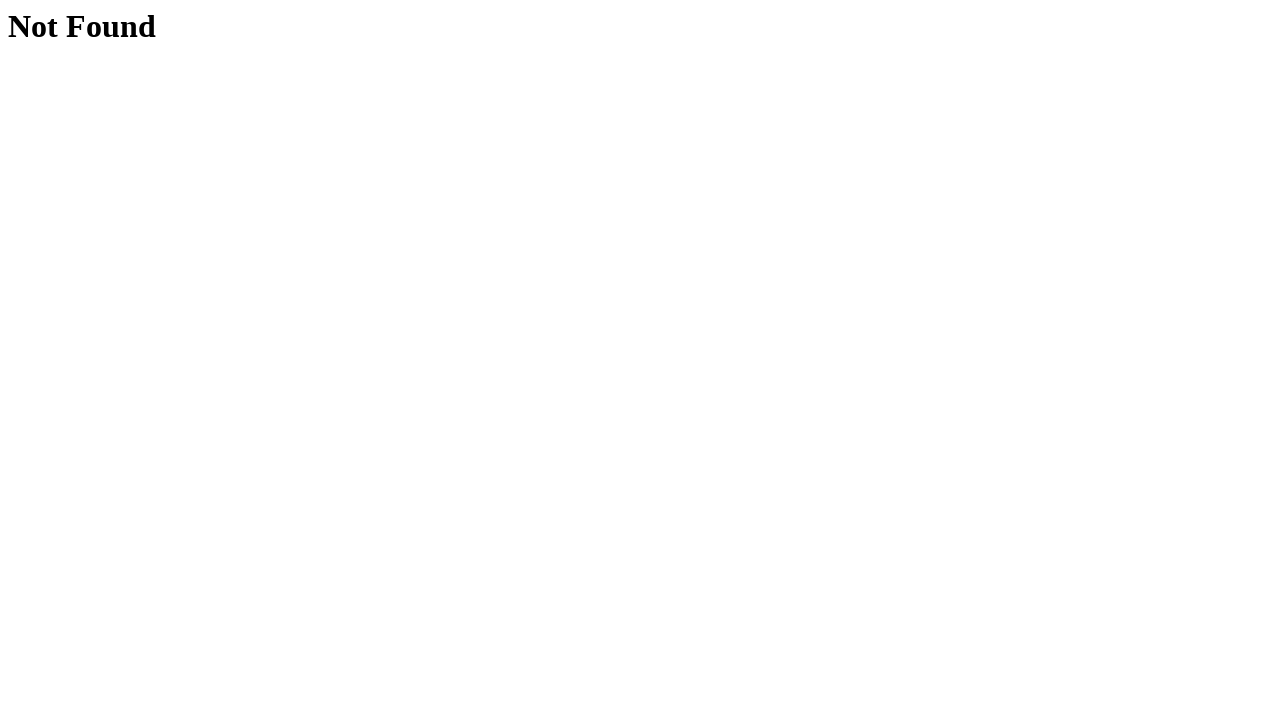